Tests retrieving page metadata (domain, title, URL) and then navigates to a different website

Starting URL: https://katalon-demo-cura.herokuapp.com/

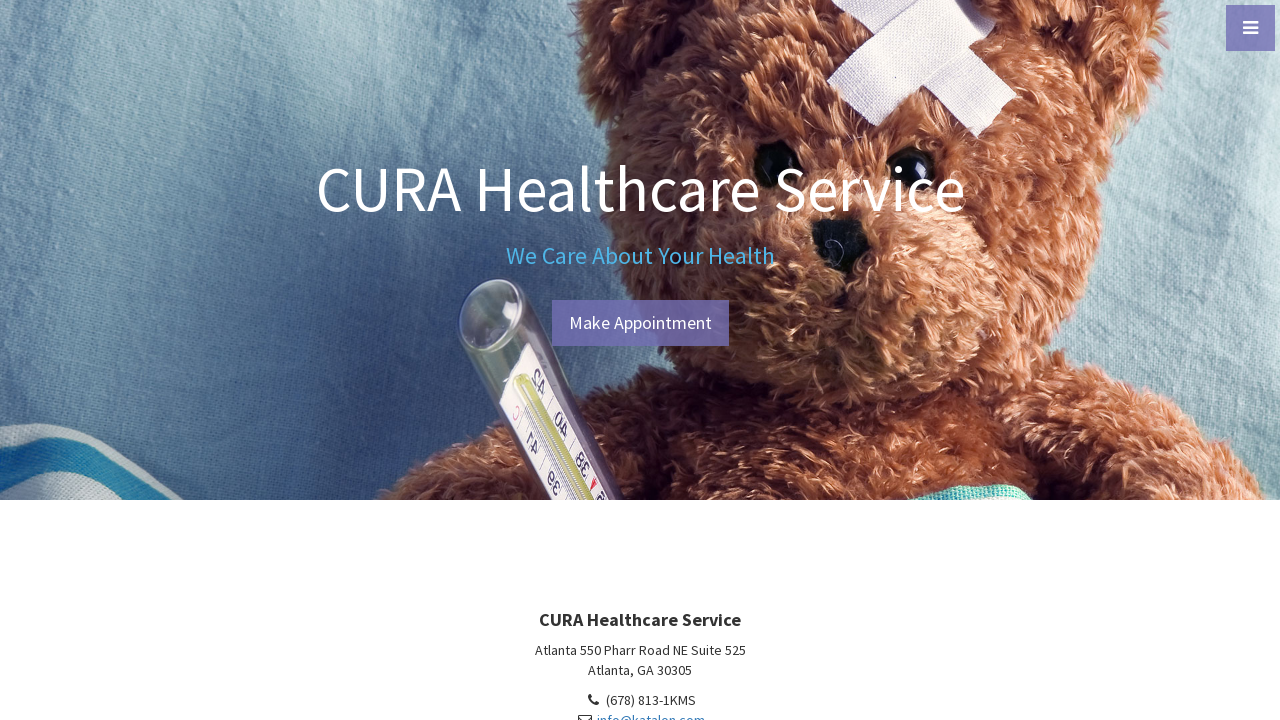

Retrieved page domain using document.domain
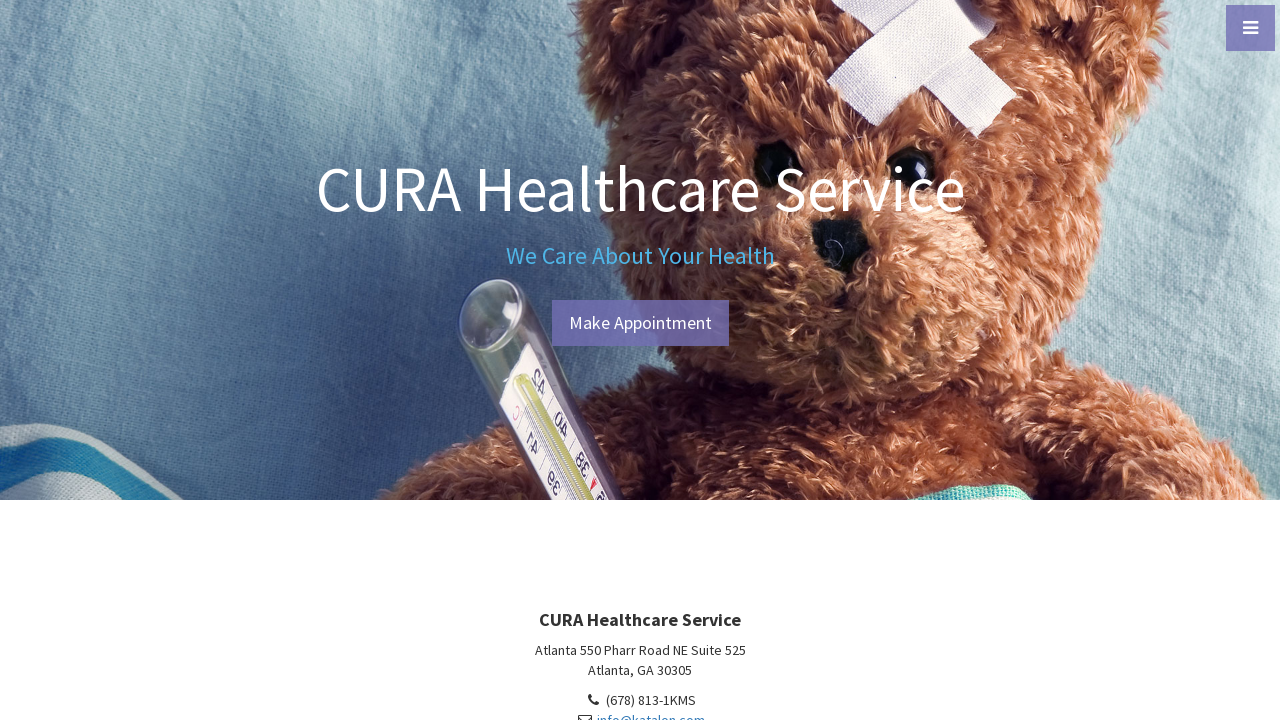

Retrieved page title using document.title
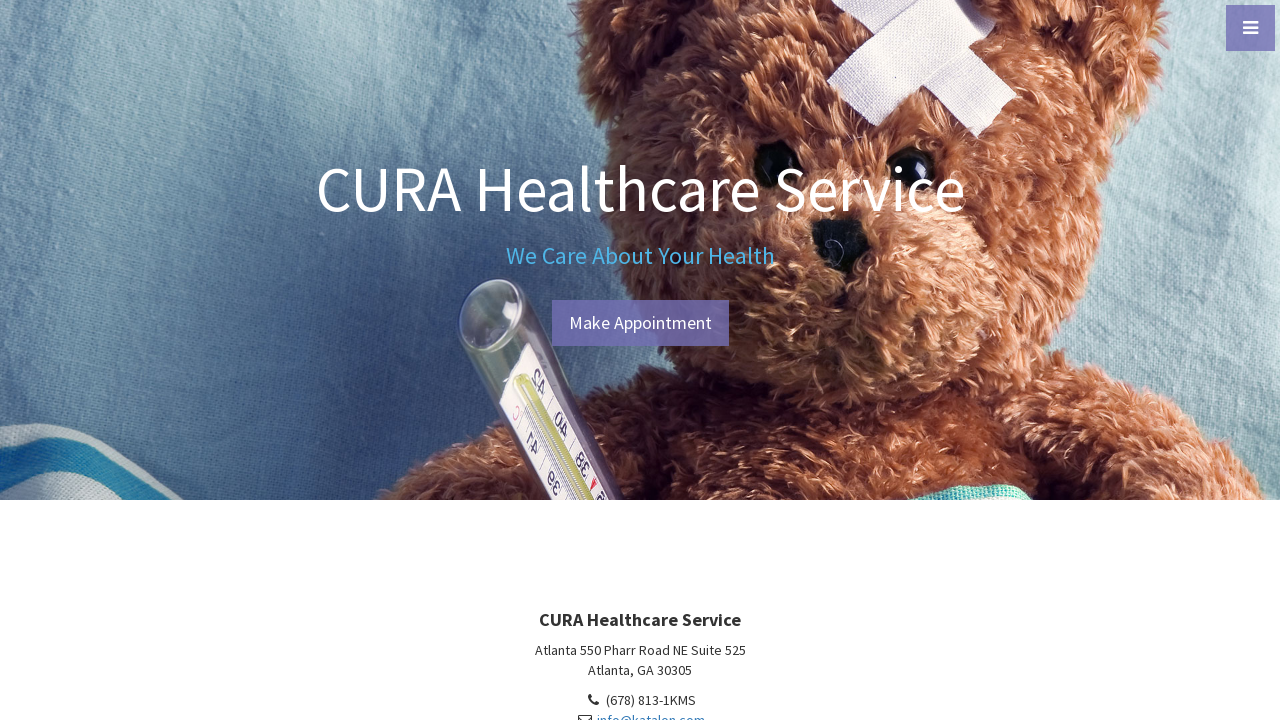

Retrieved page URL using document.URL
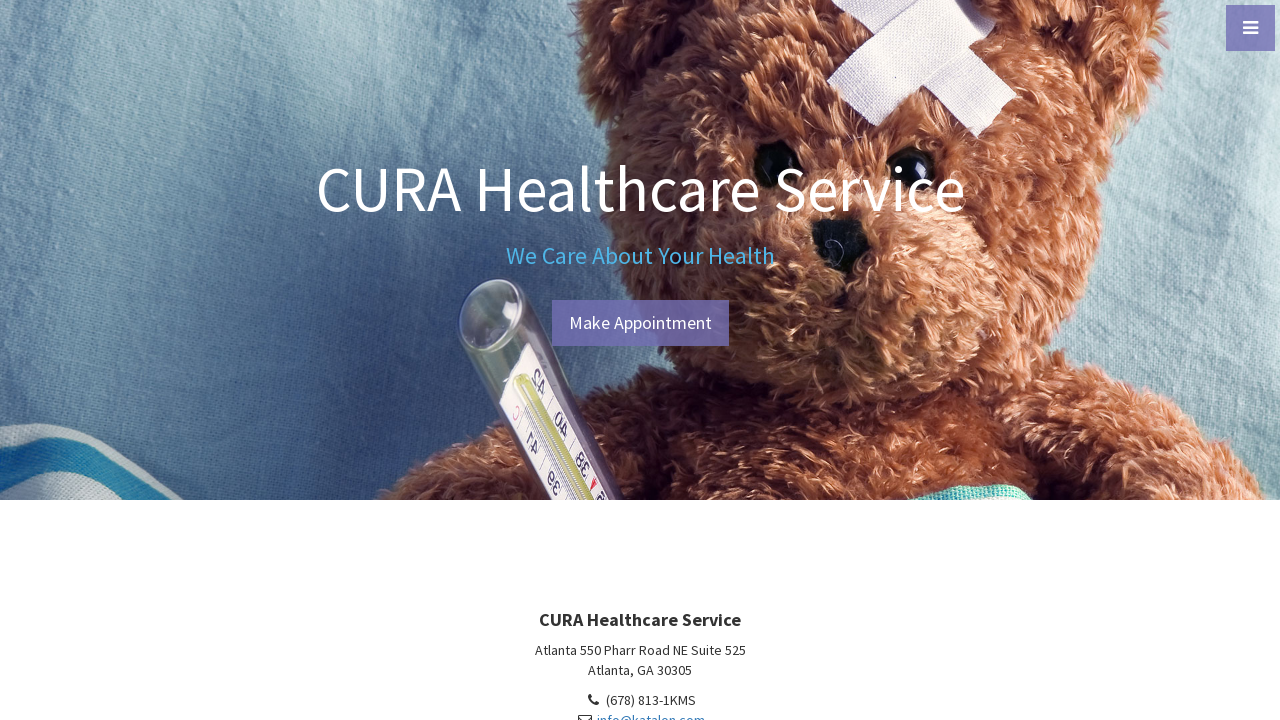

Navigated to new URL (https://learnenglish.britishcouncil.org/) using window.location
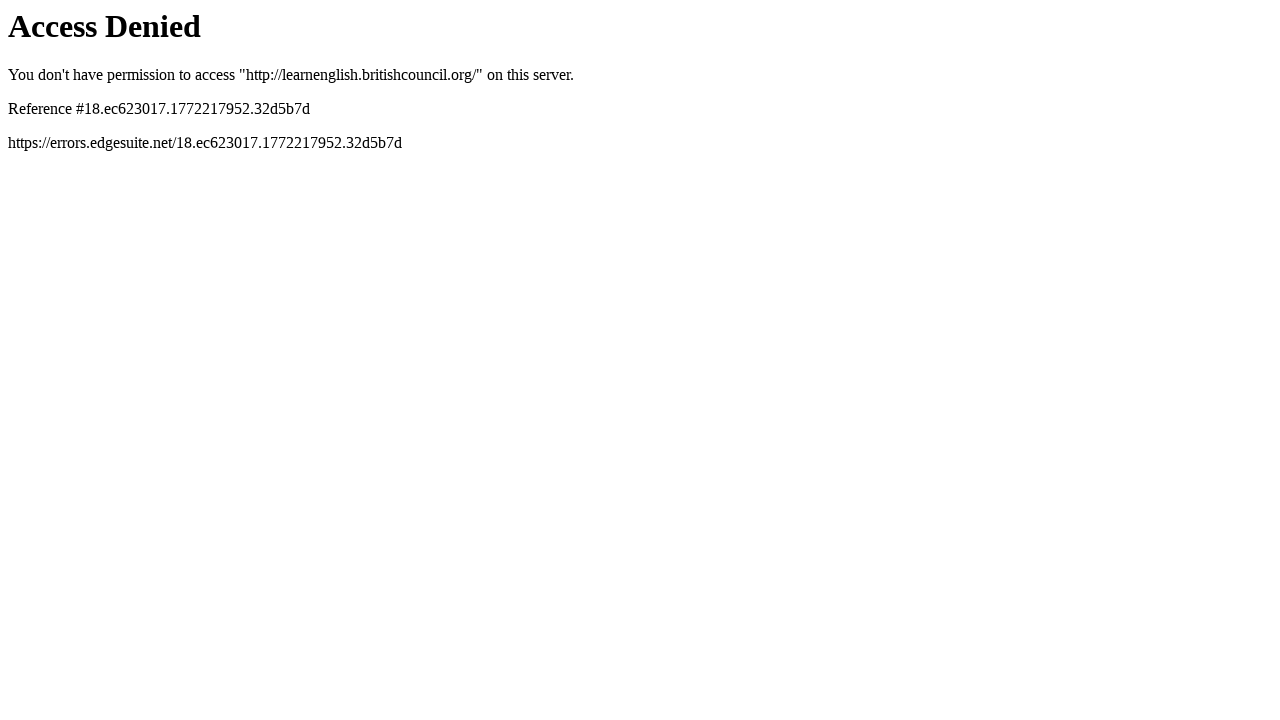

Waited for new page to load (domcontentloaded state)
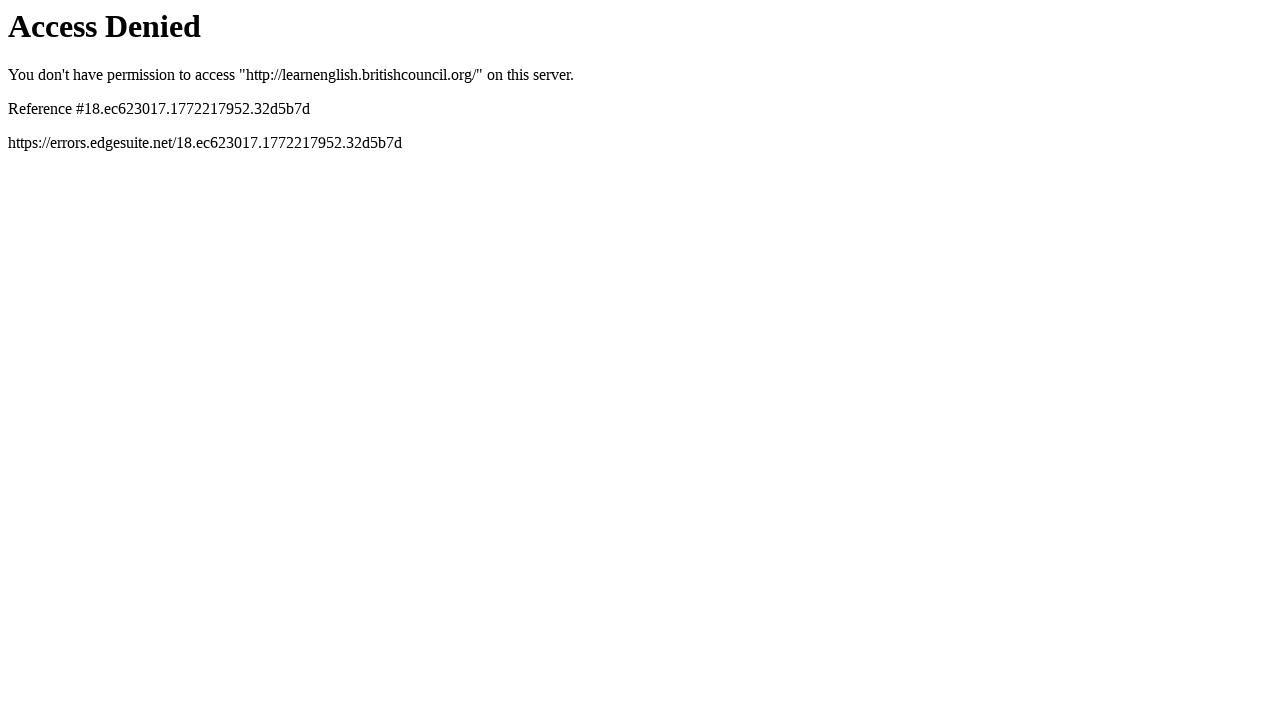

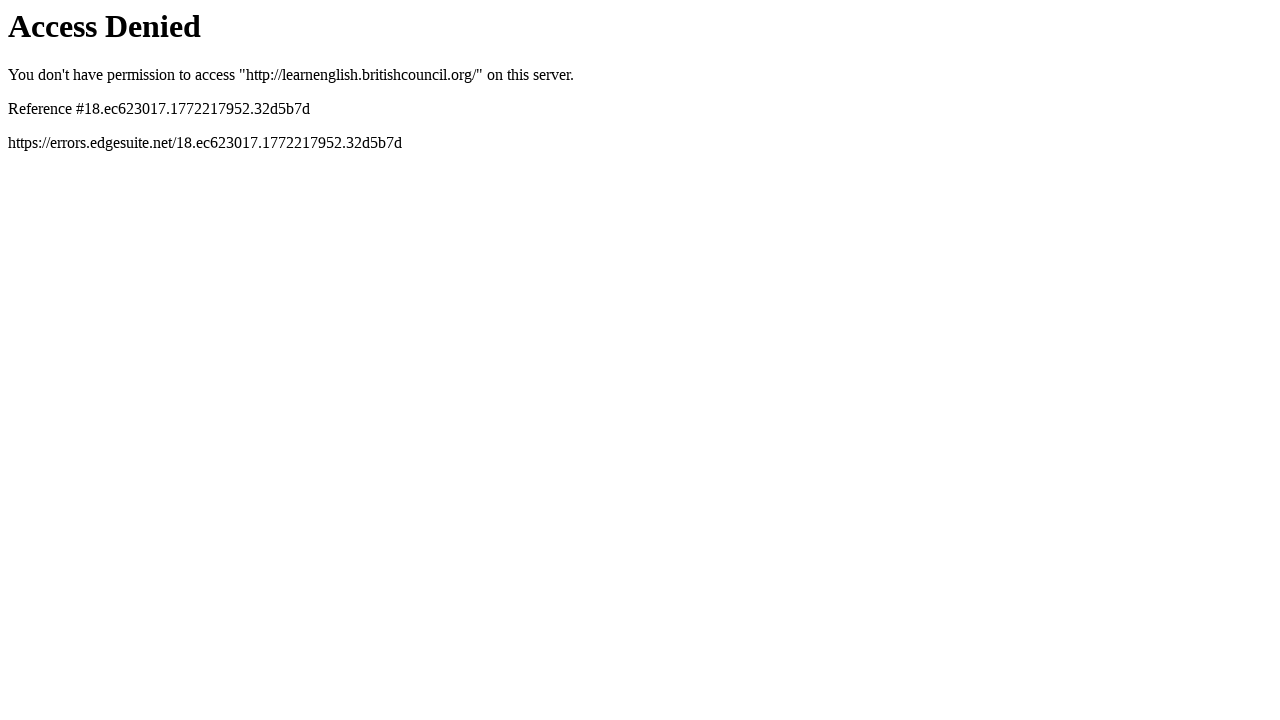